Tests login form validation by attempting login with invalid username, invalid password, and then valid credentials, verifying appropriate error and success messages

Starting URL: http://the-internet.herokuapp.com/login

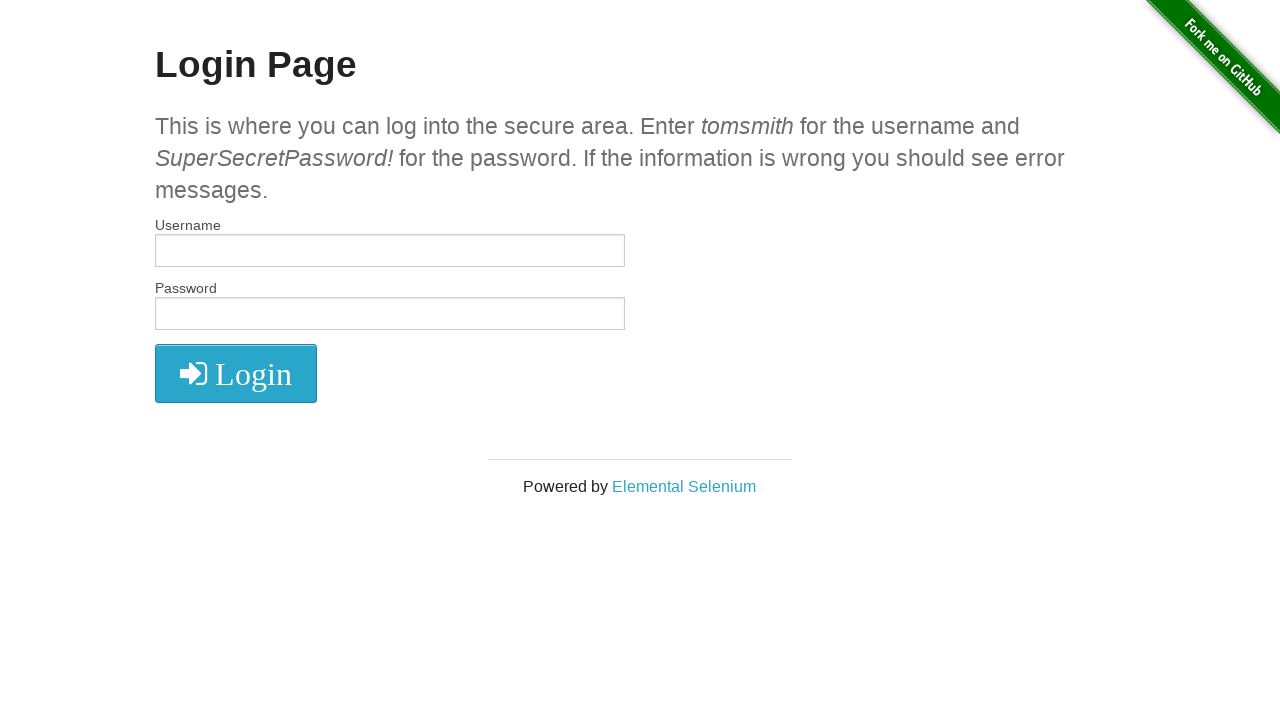

Filled username field with invalid username 'foo' on #username
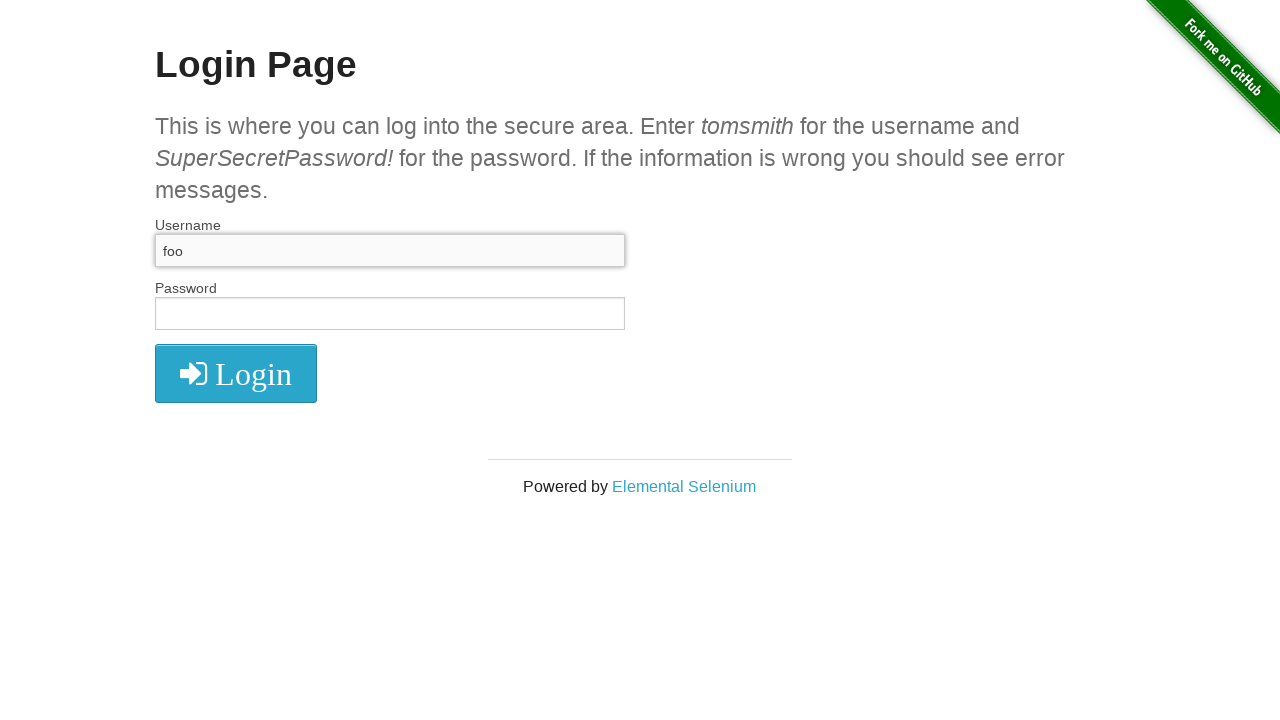

Filled password field with 'SuperSecretPassword!' on #password
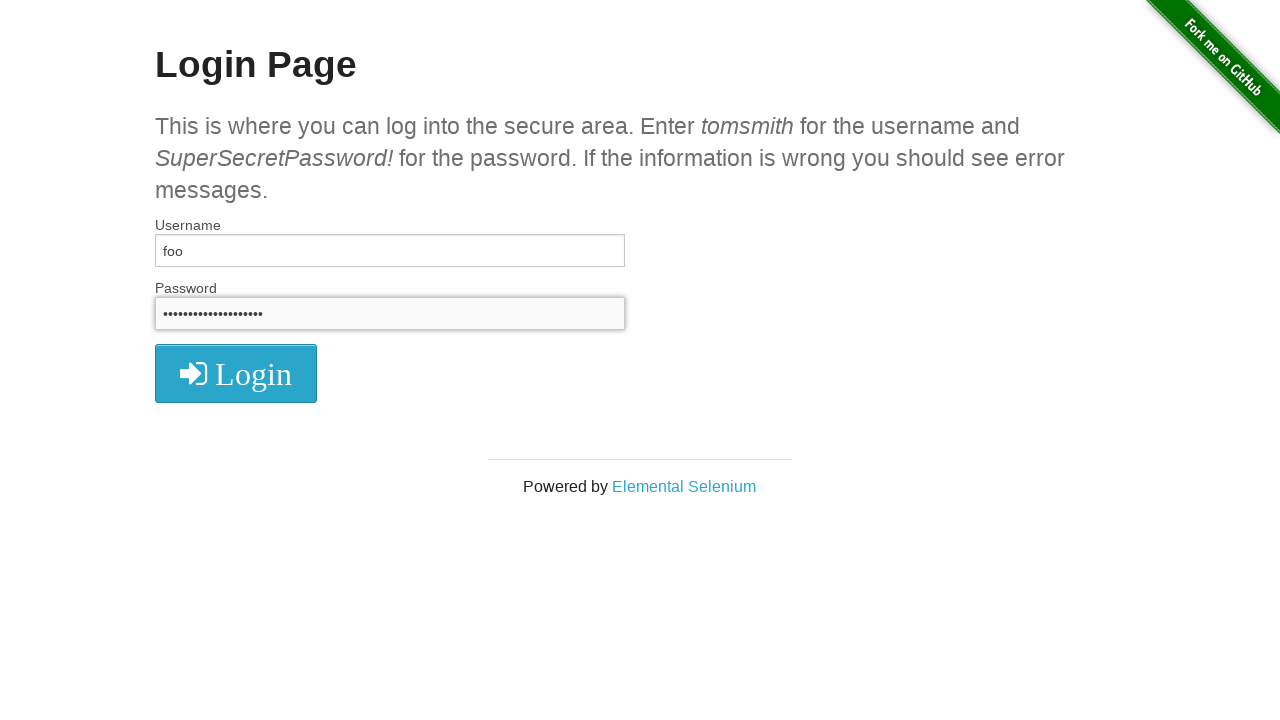

Pressed Enter to submit login form with invalid username on form[name='login']
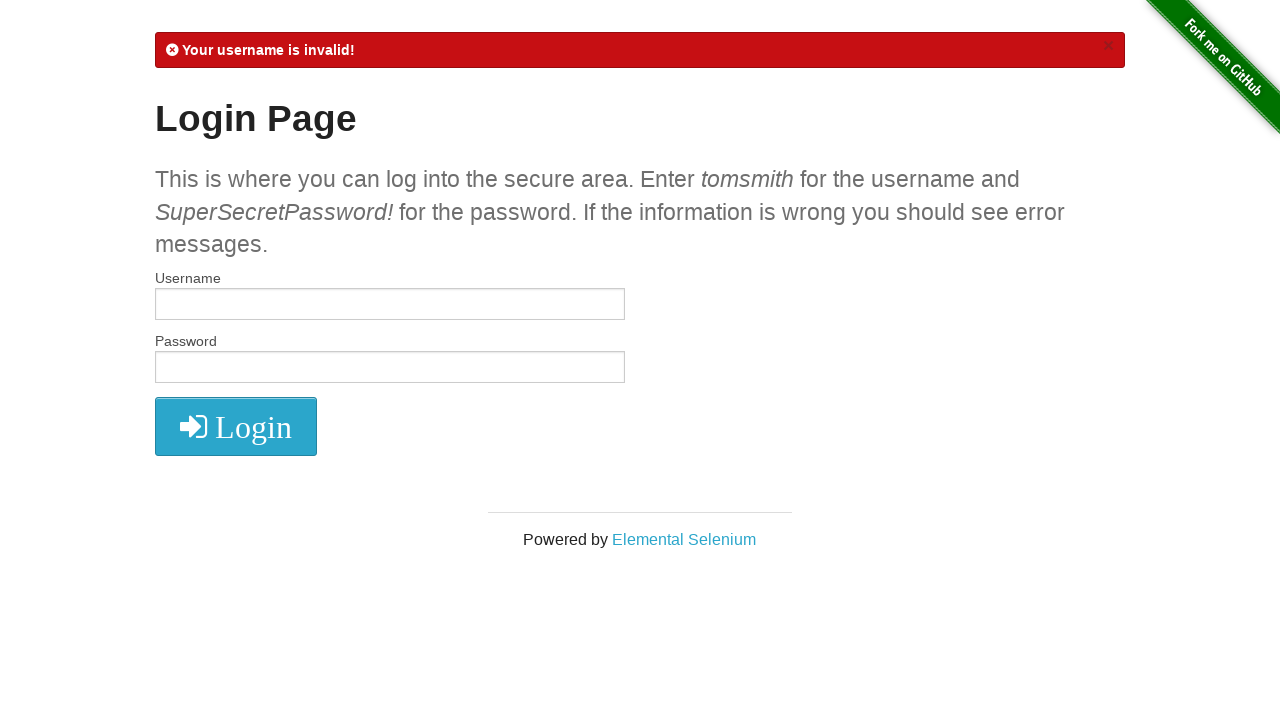

Retrieved error message for invalid username
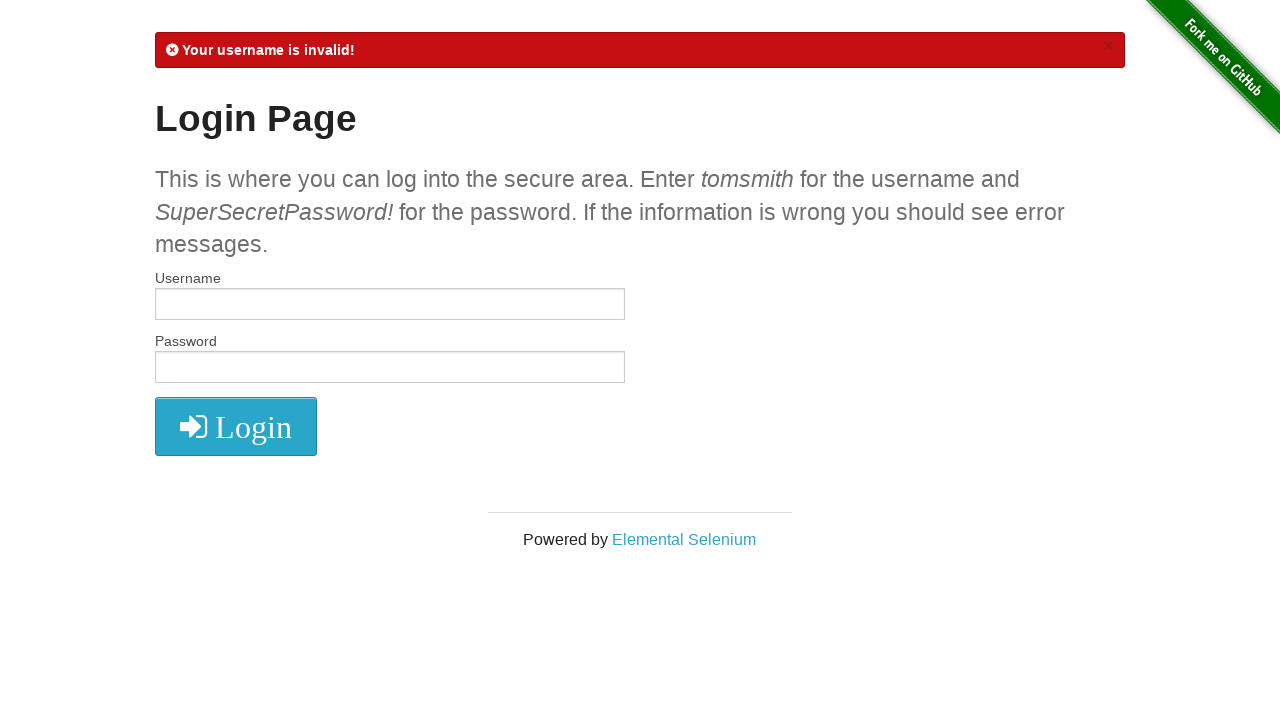

Verified error message contains 'Your username is invalid!'
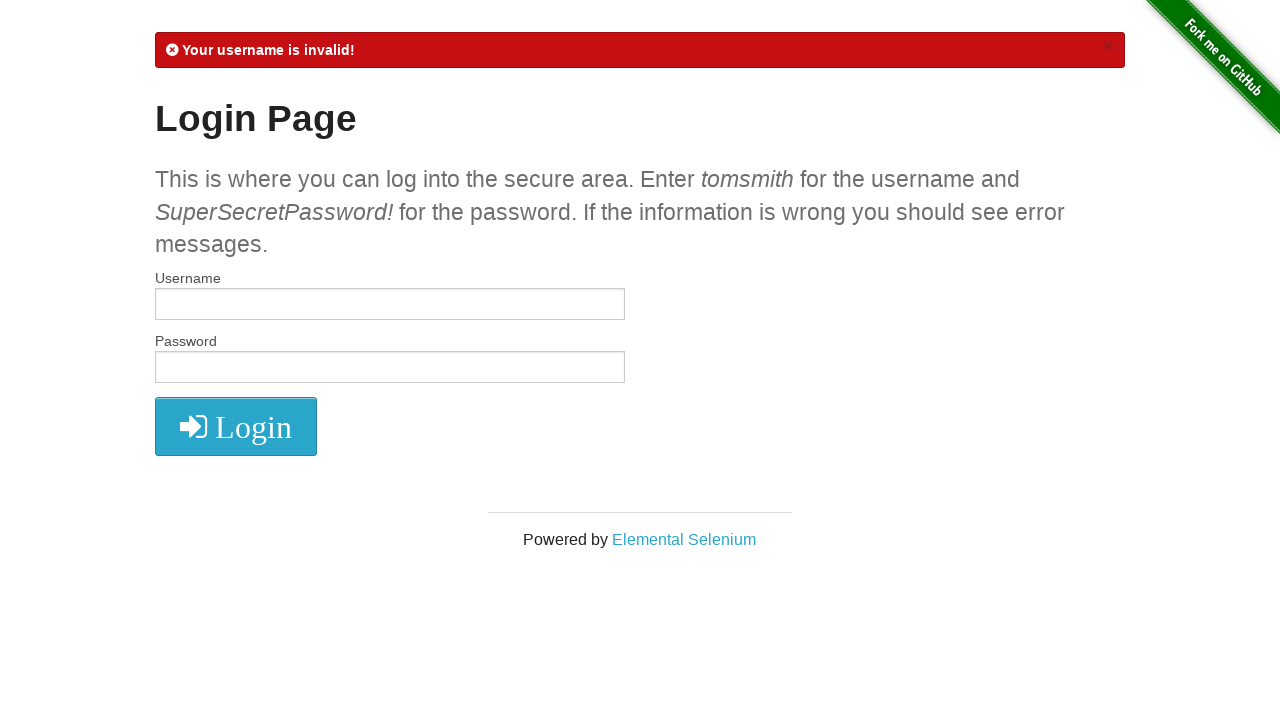

Navigated back to login page
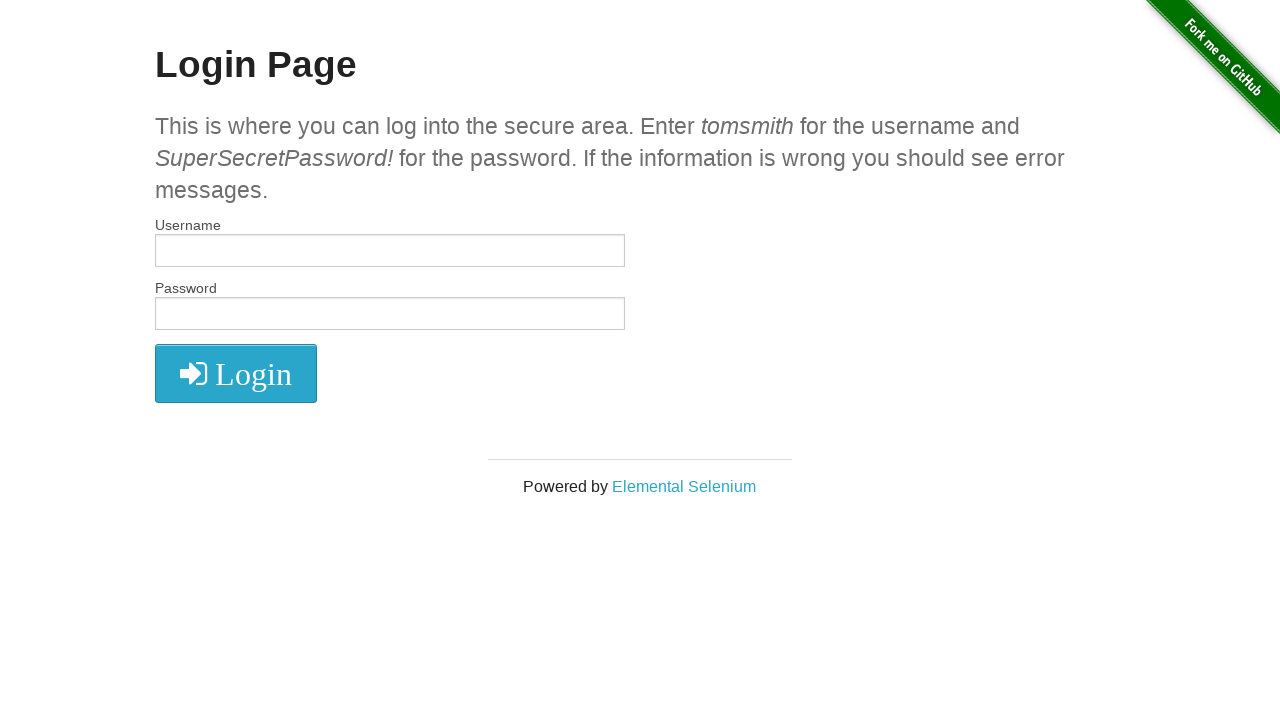

Filled username field with 'tomsmith' on #username
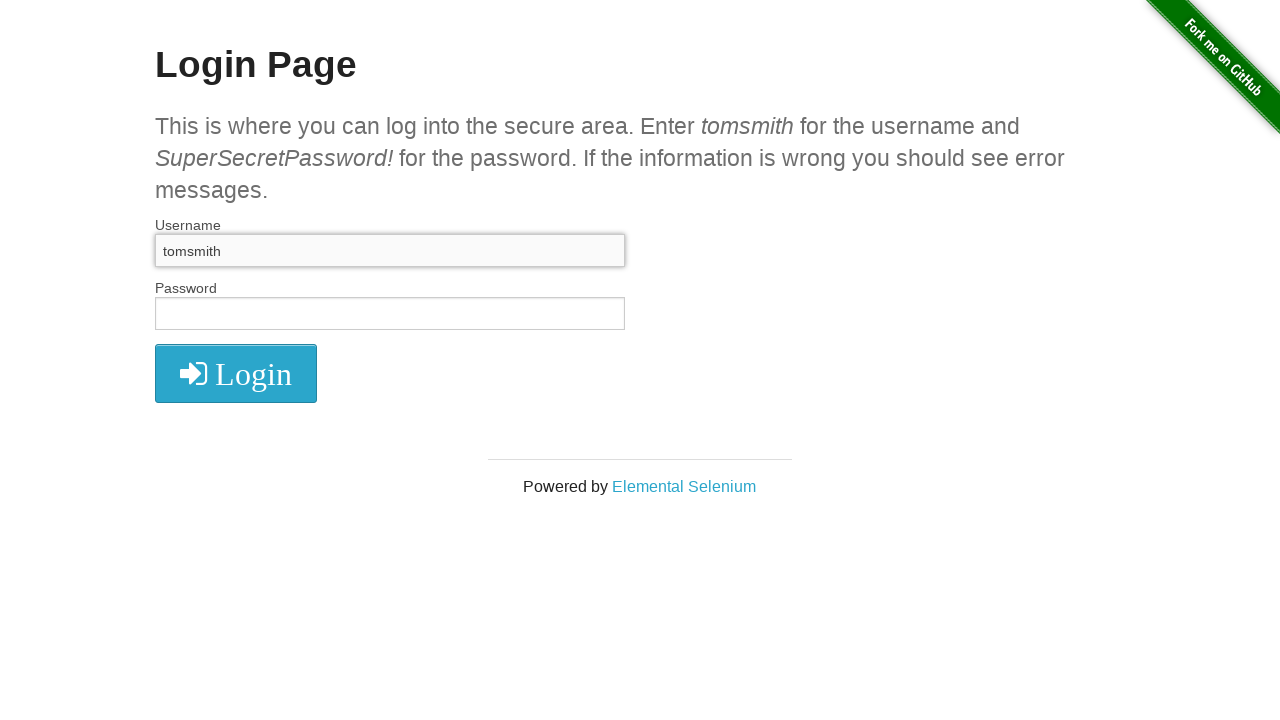

Filled password field with invalid password 'SuperSecretPassword' on #password
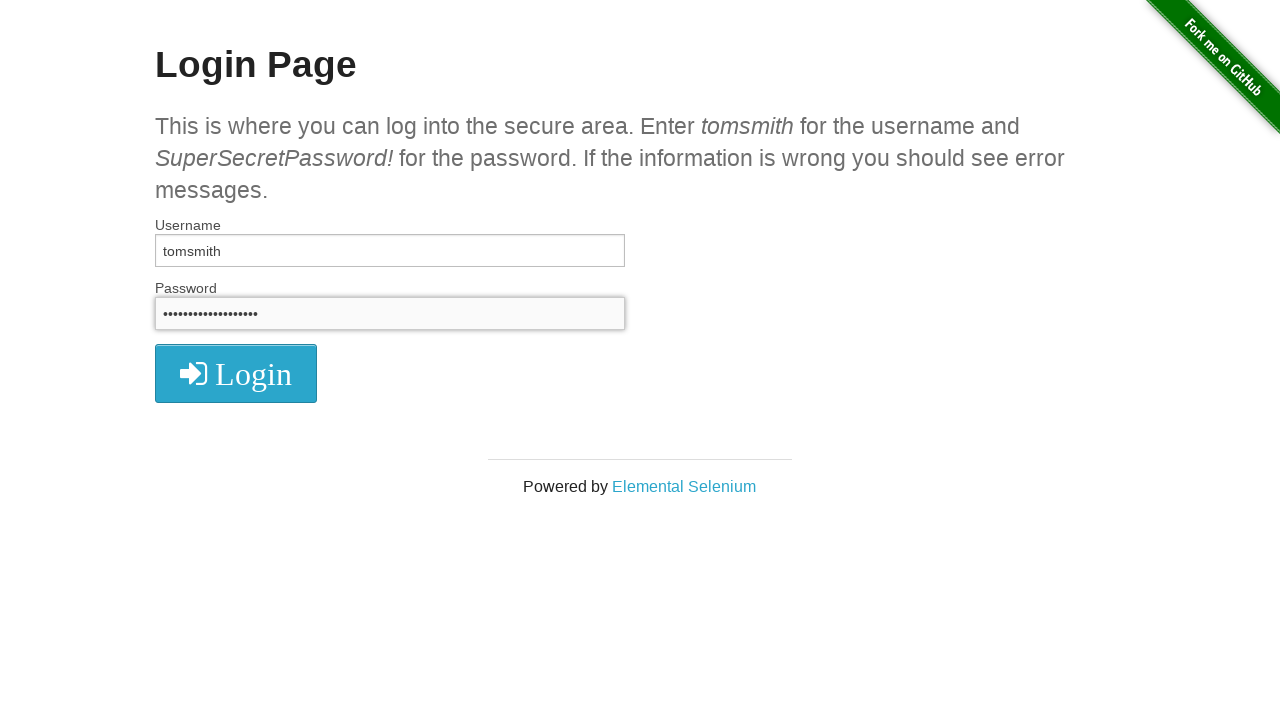

Pressed Enter to submit login form with invalid password on form[name='login']
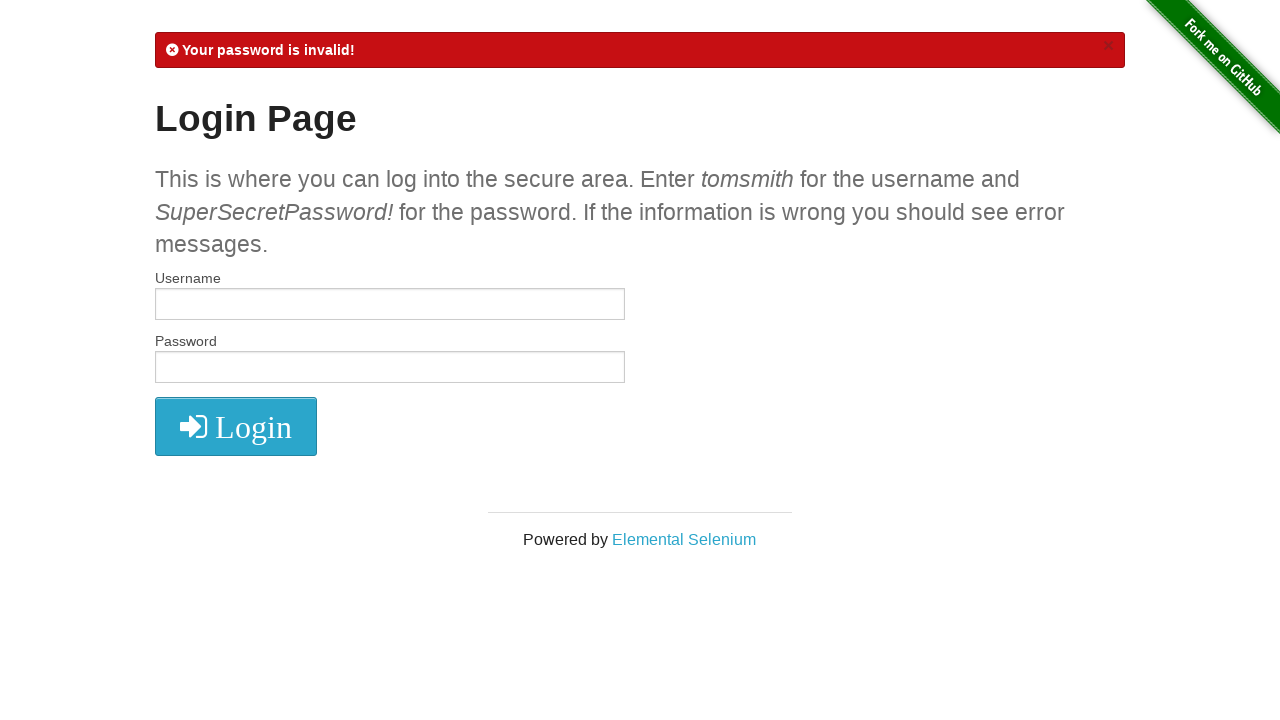

Retrieved error message for invalid password
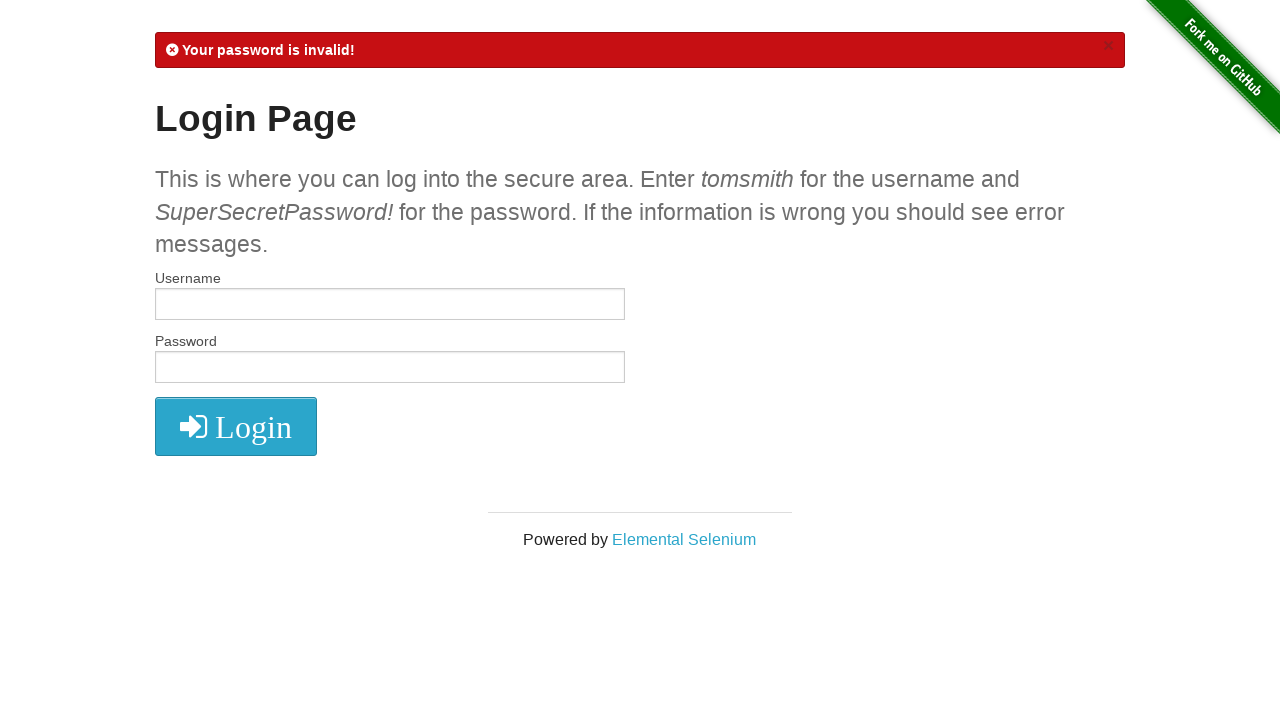

Verified error message contains 'Your password is invalid!'
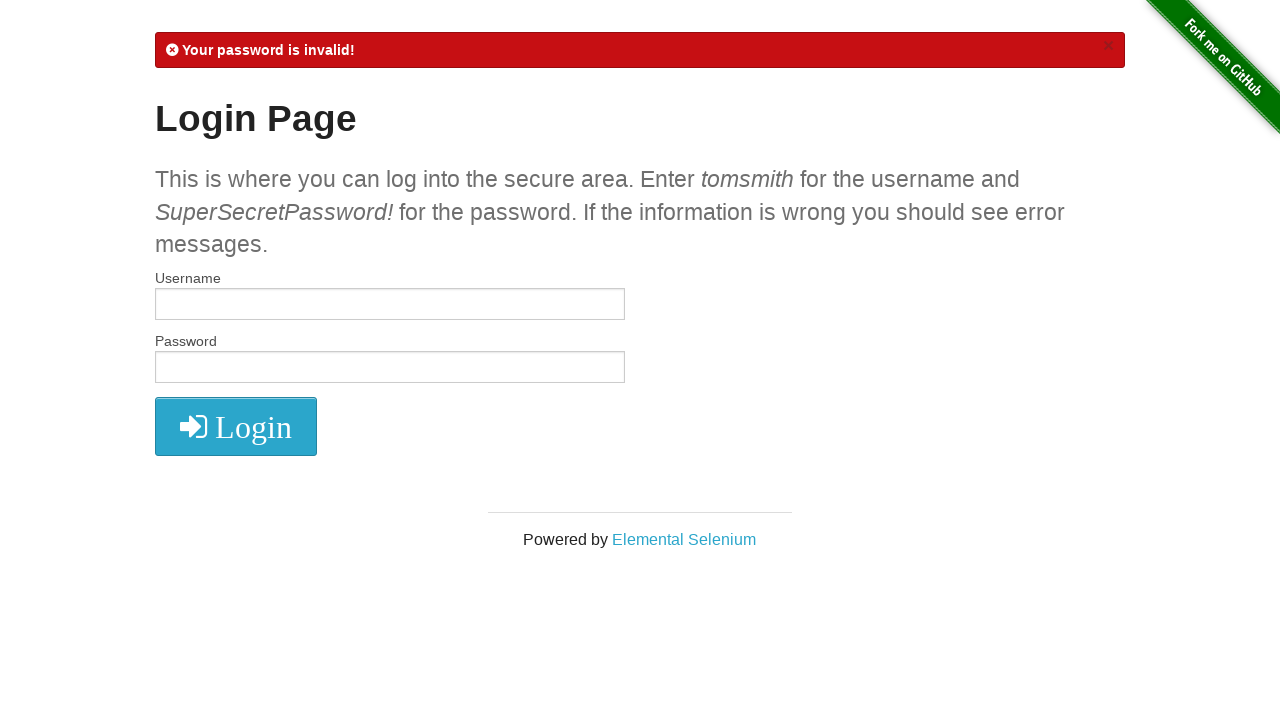

Navigated back to login page for final test
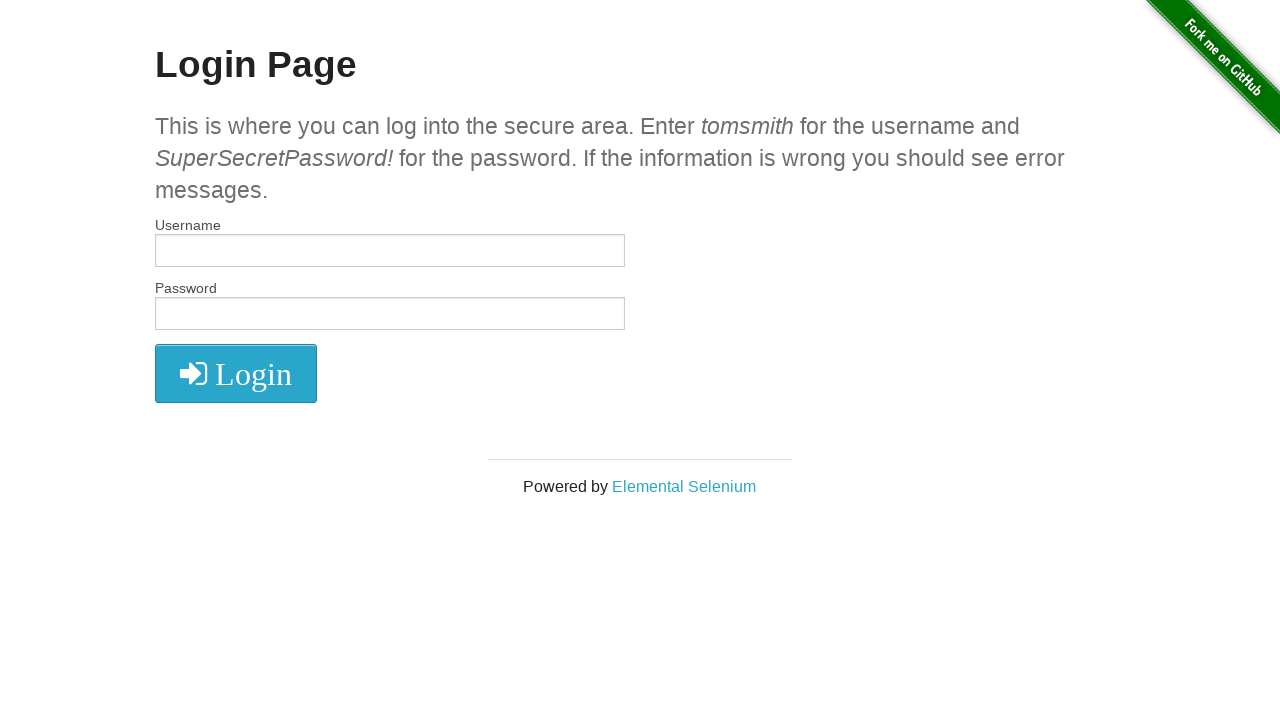

Filled username field with 'tomsmith' for valid credentials test on #username
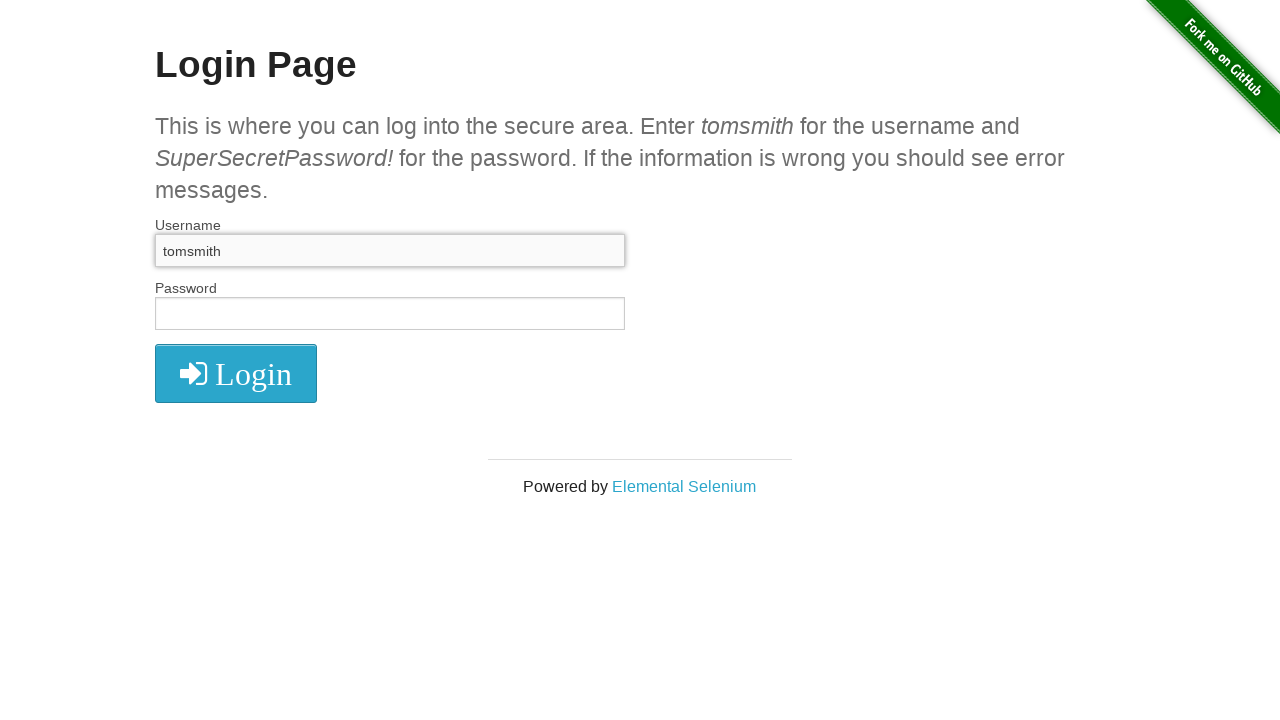

Filled password field with valid password 'SuperSecretPassword!' on #password
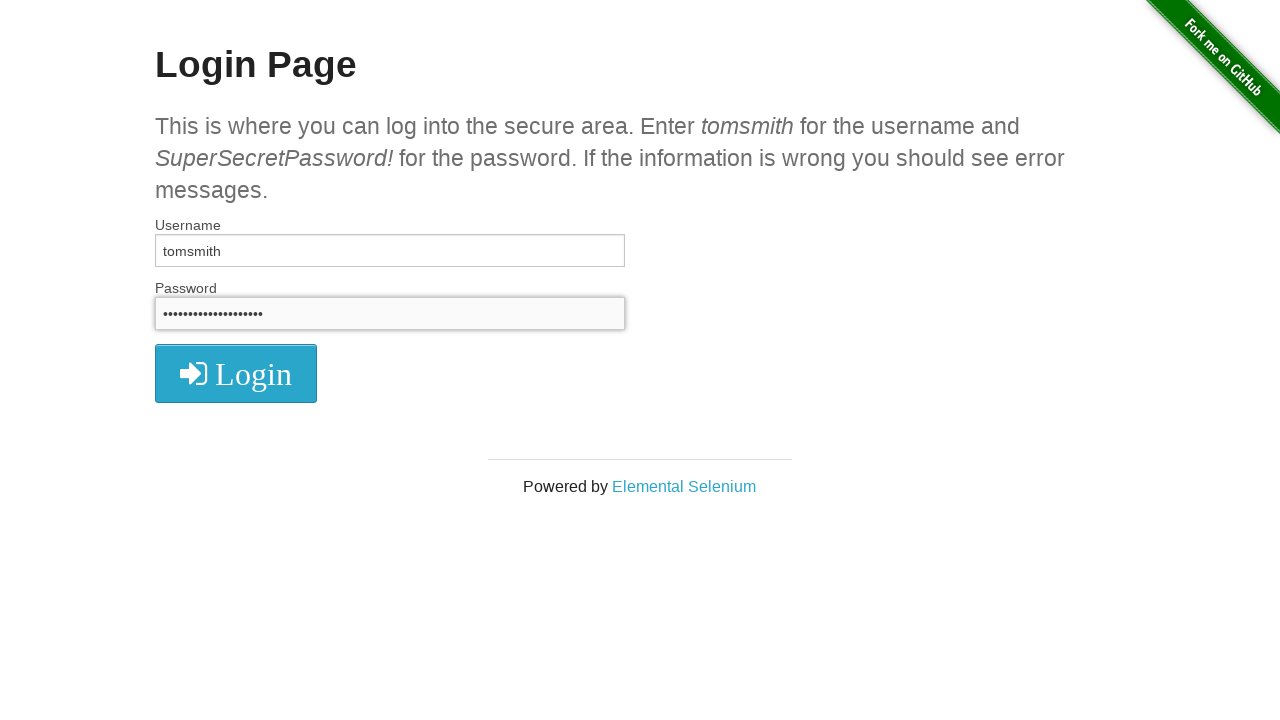

Pressed Enter to submit login form with valid credentials on form[name='login']
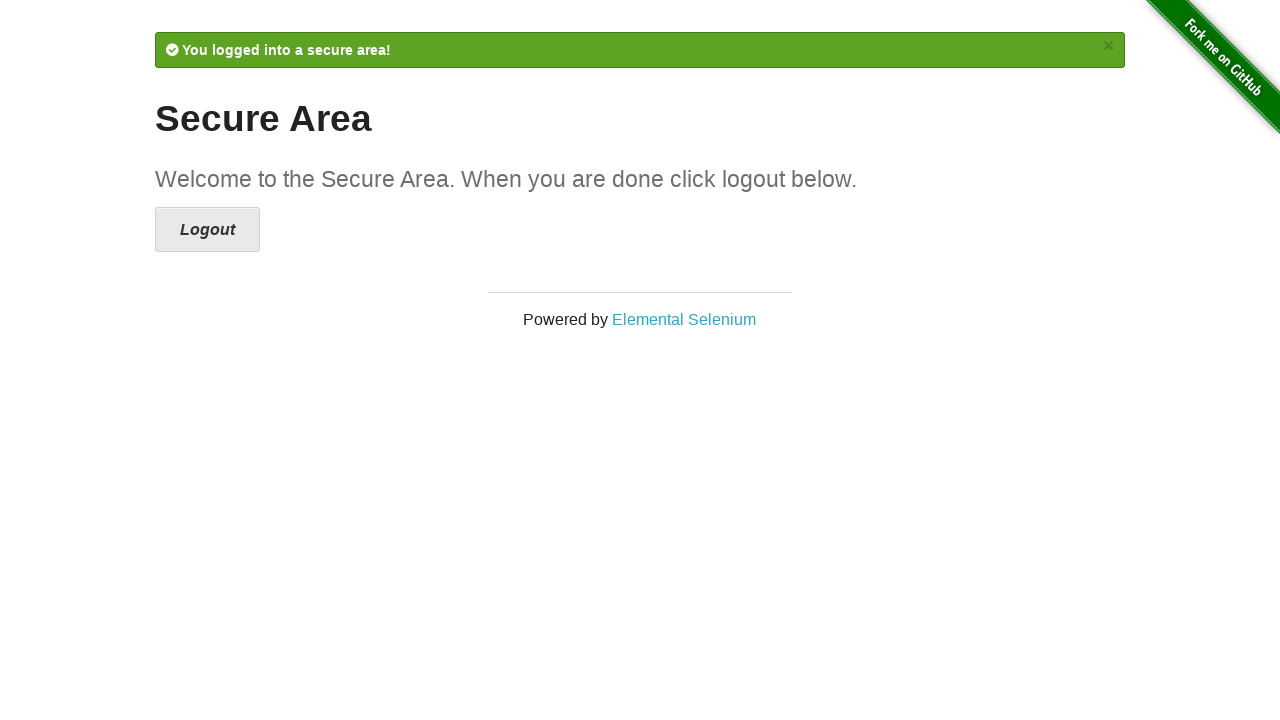

Retrieved success message after valid login
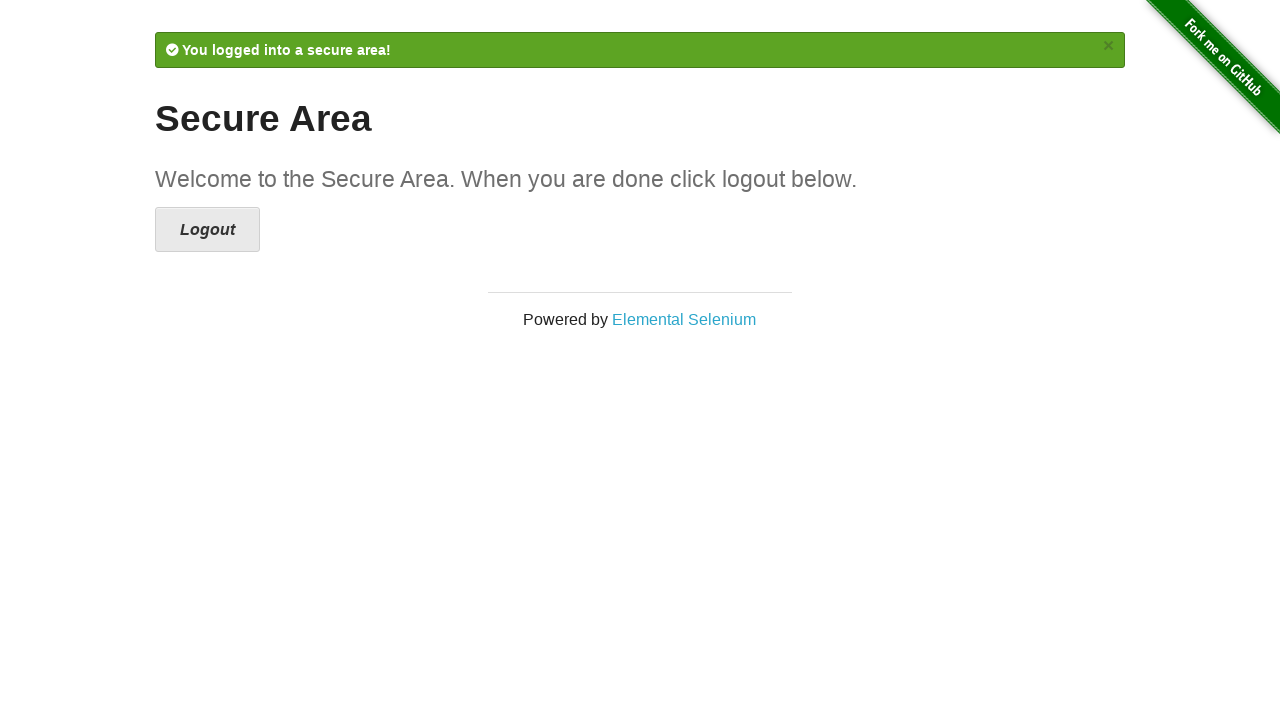

Verified success message contains 'You logged into a secure area!'
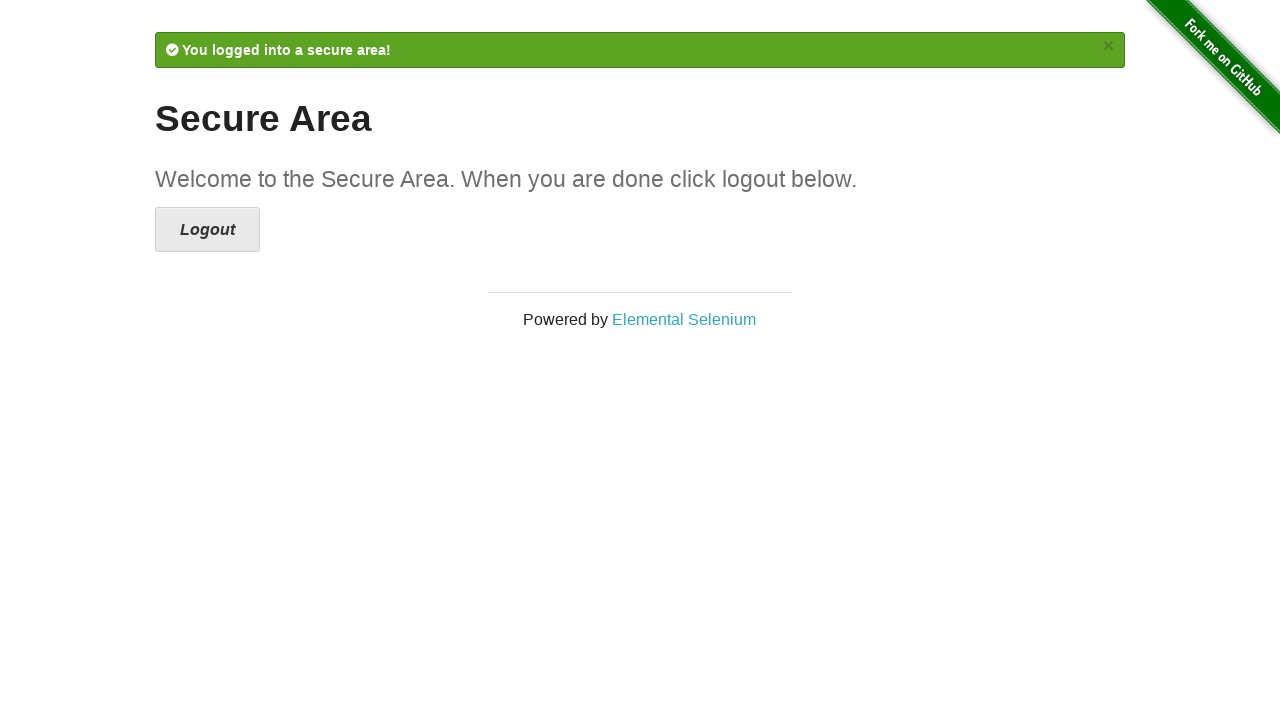

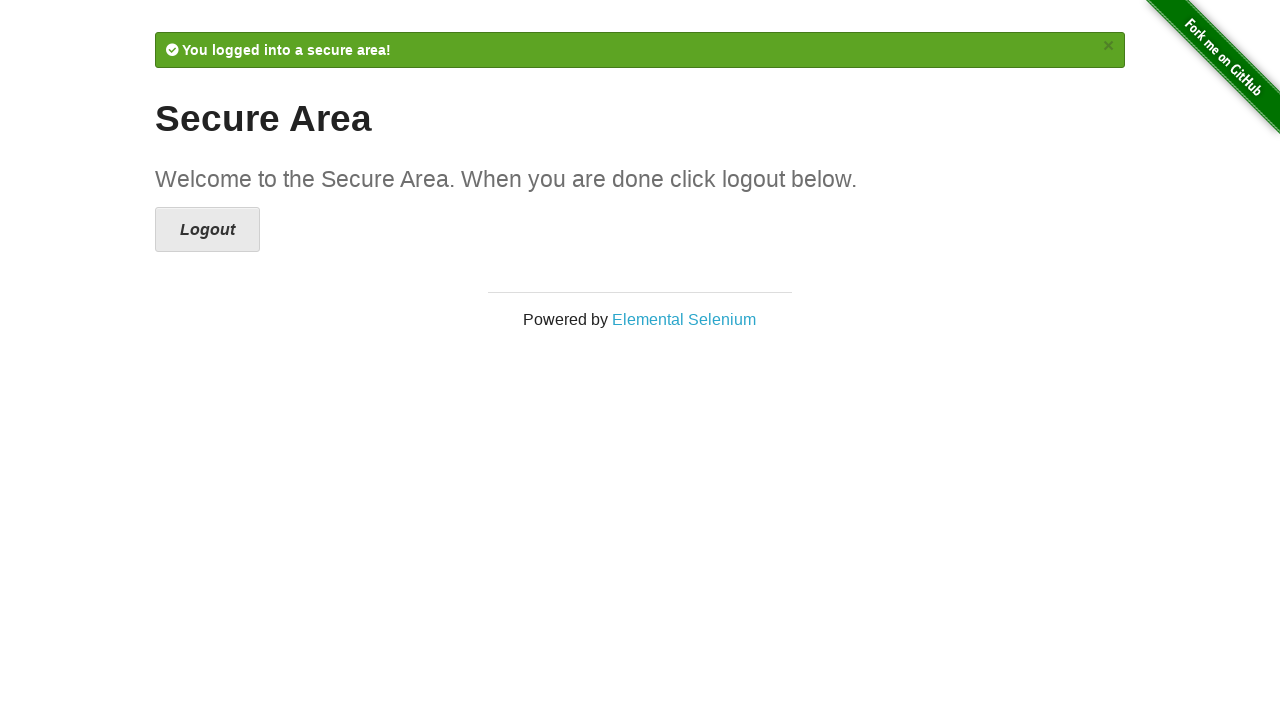